Navigates to MakeMyTrip website and attempts to find a search element, taking a screenshot if the element is not found

Starting URL: https://www.makemytrip.com/

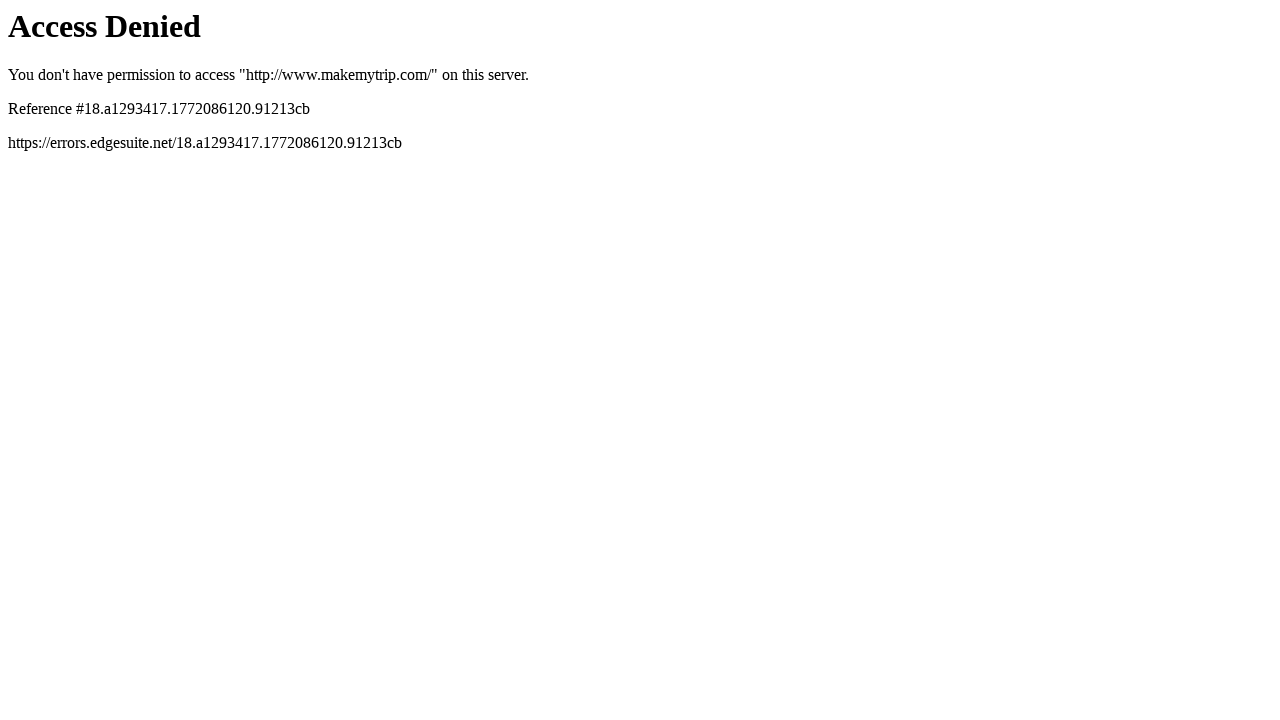

Navigated to MakeMyTrip website
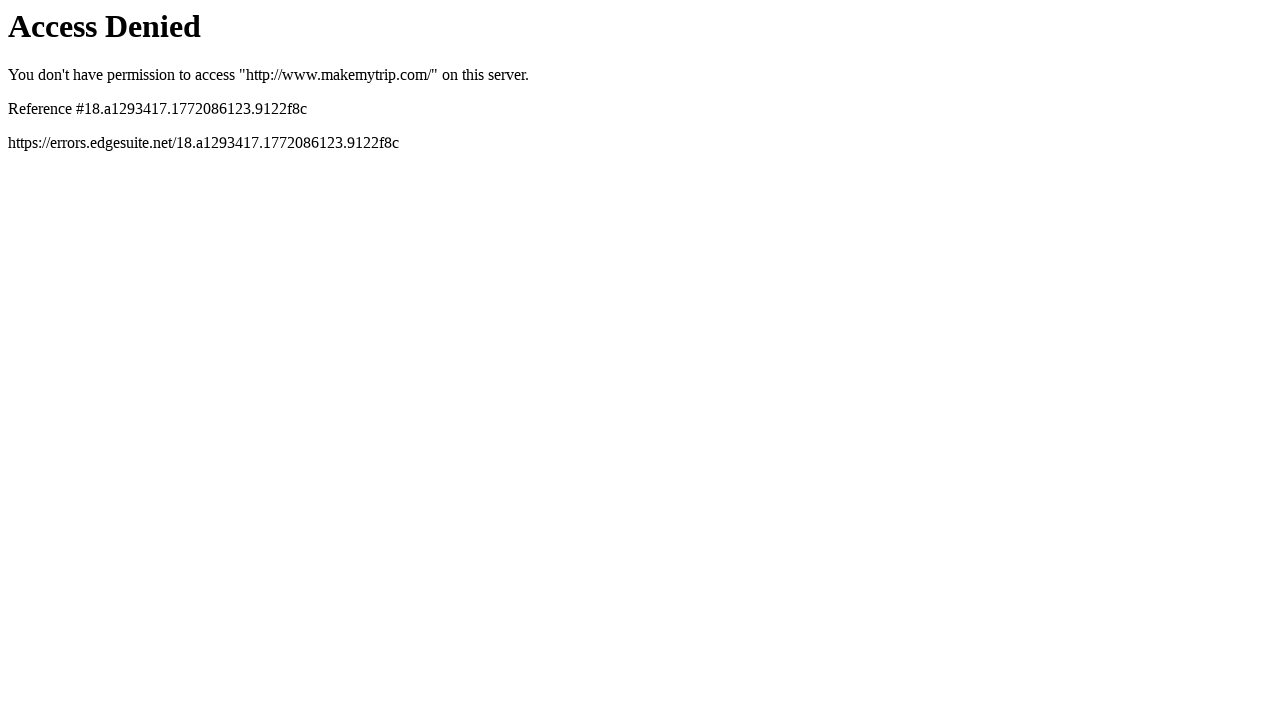

Search element not found within timeout - element with xpath '//a[text()="search"]' does not exist
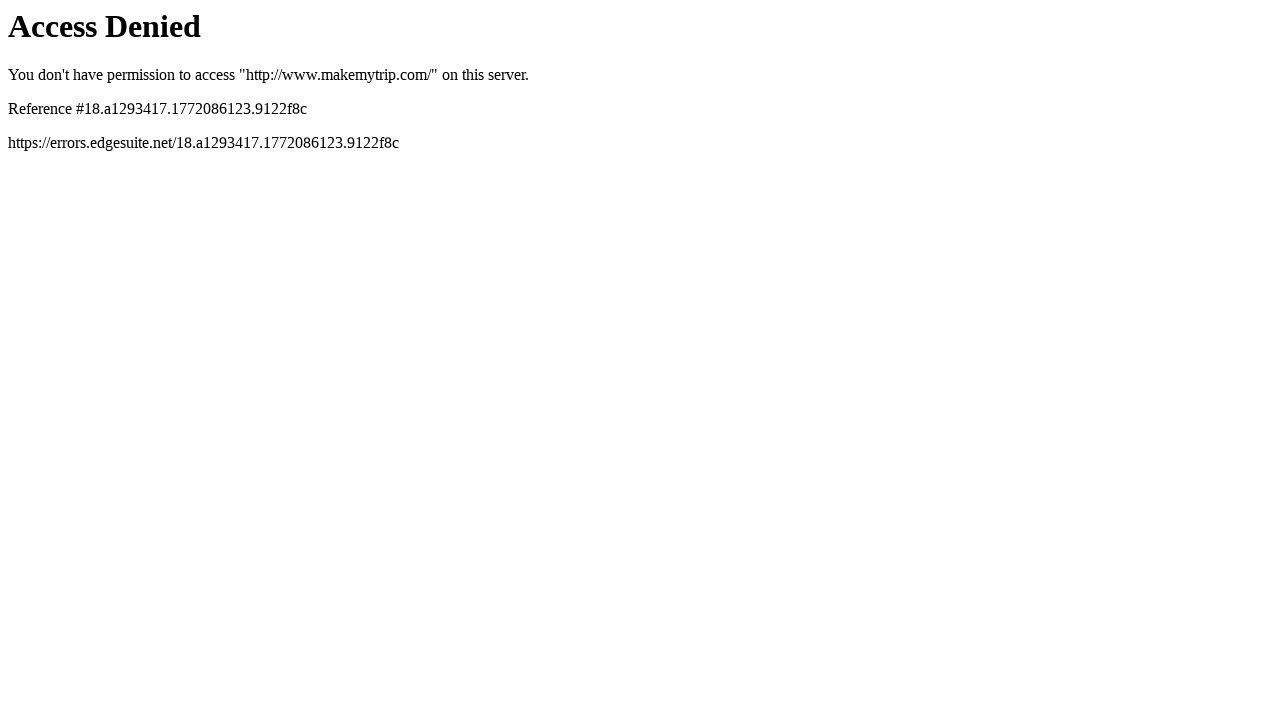

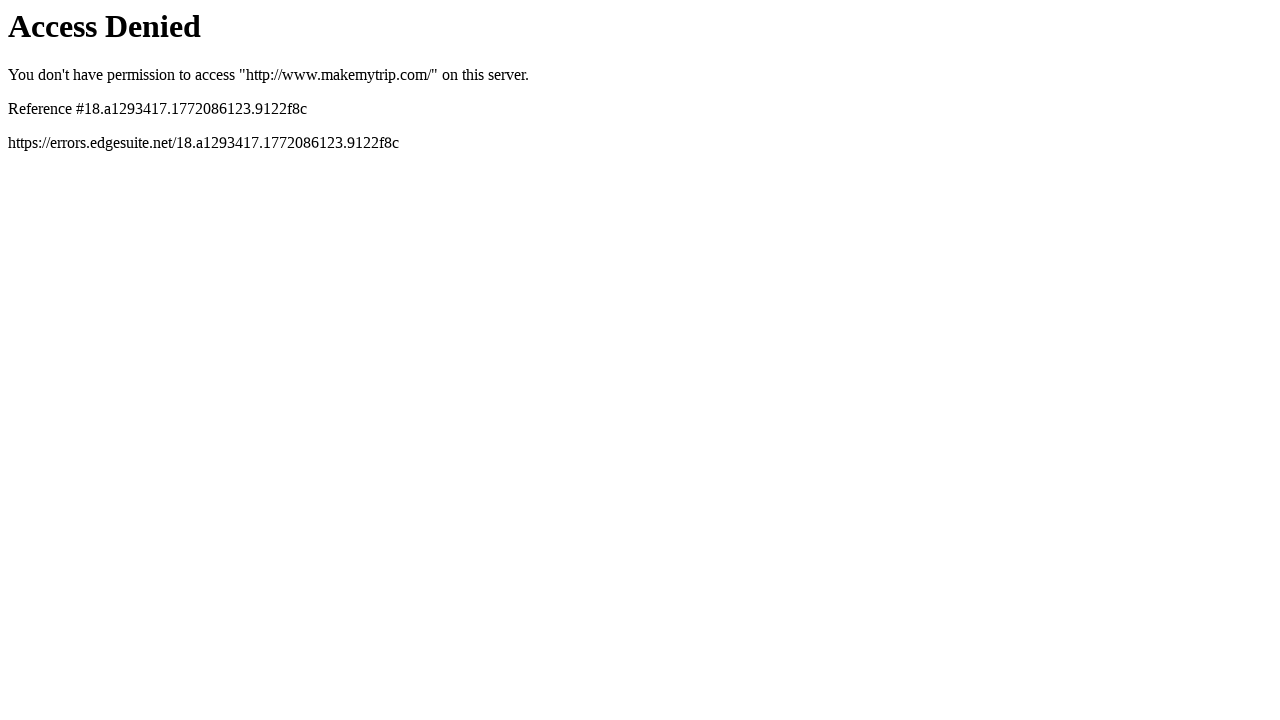